Tests a text box form on demoqa.com by filling in user name, email, and address fields, then submitting the form and navigating to a second element.

Starting URL: https://demoqa.com/text-box

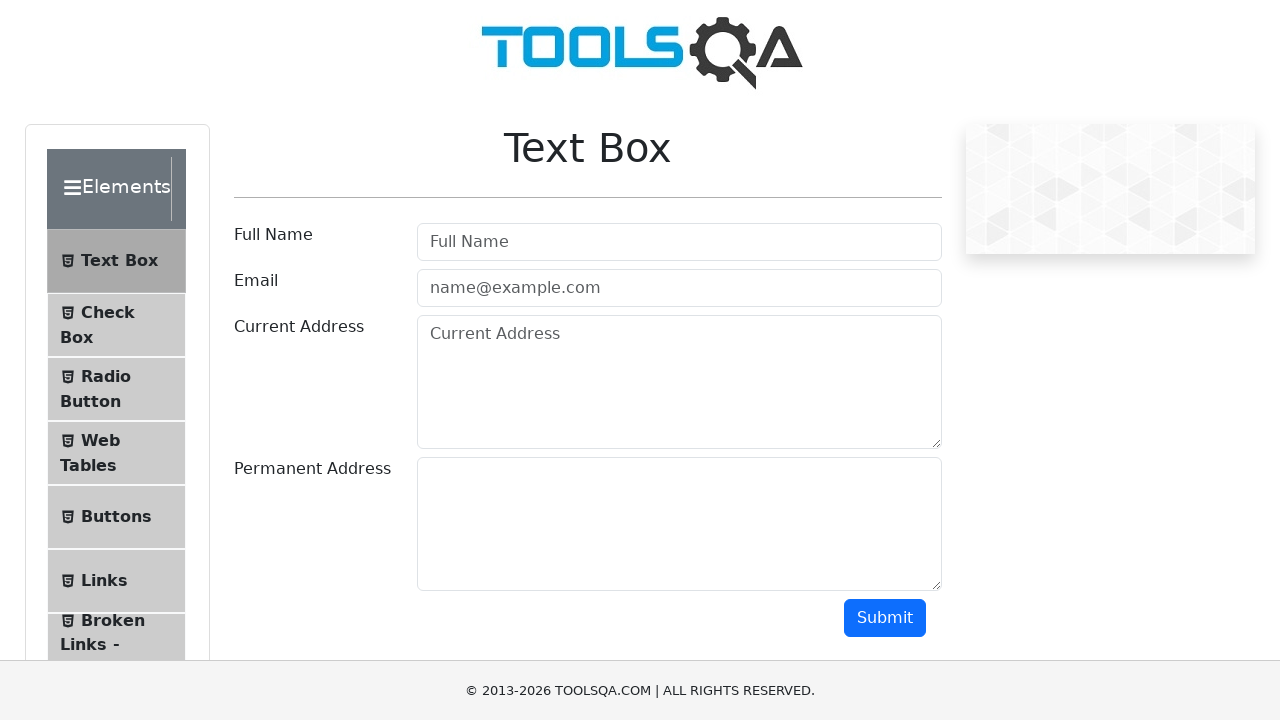

Filled userName field with 'Rodrigo' on input#userName
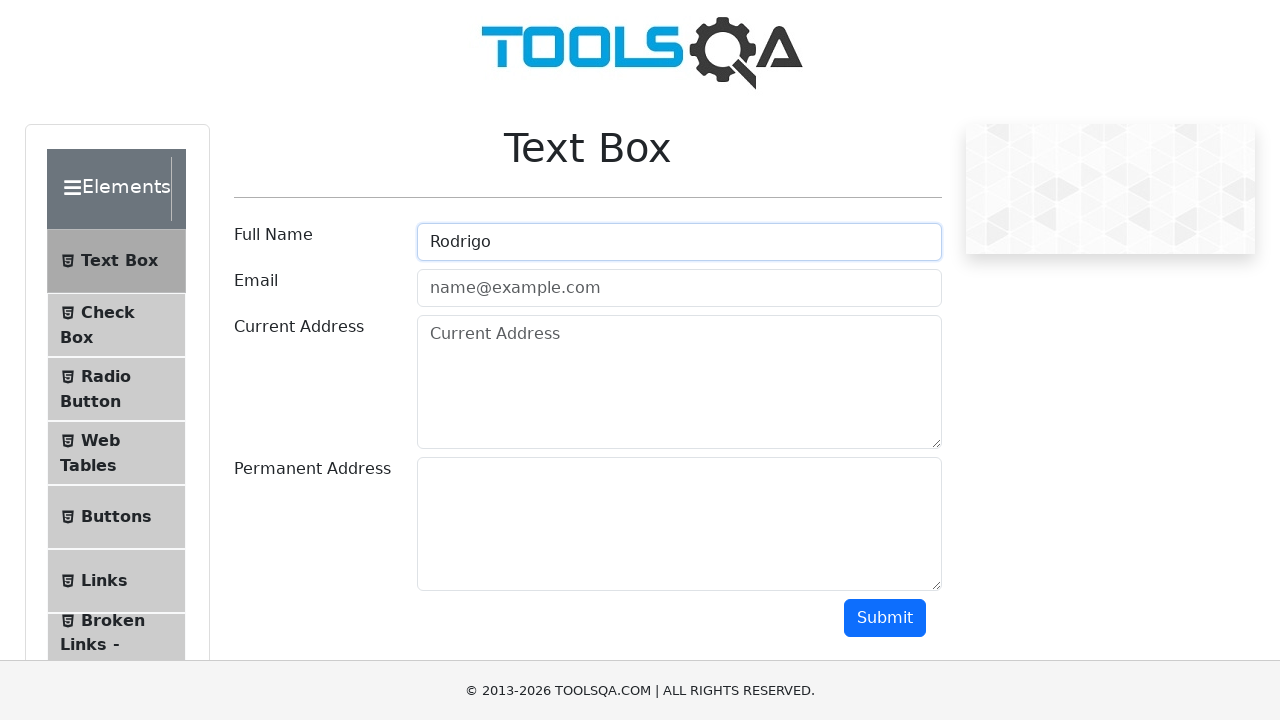

Filled userEmail field with 'rodrigo@gmail.com' on input#userEmail
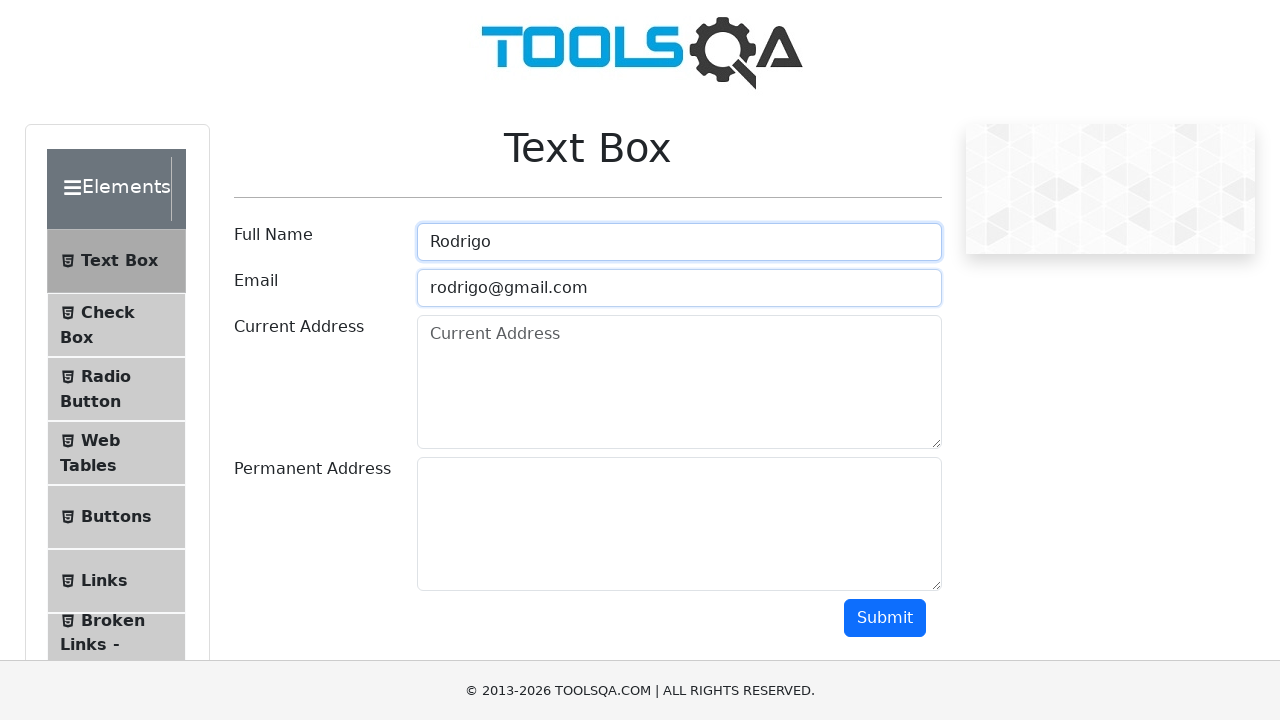

Filled currentAddress field with 'Direcccion uno' on textarea#currentAddress
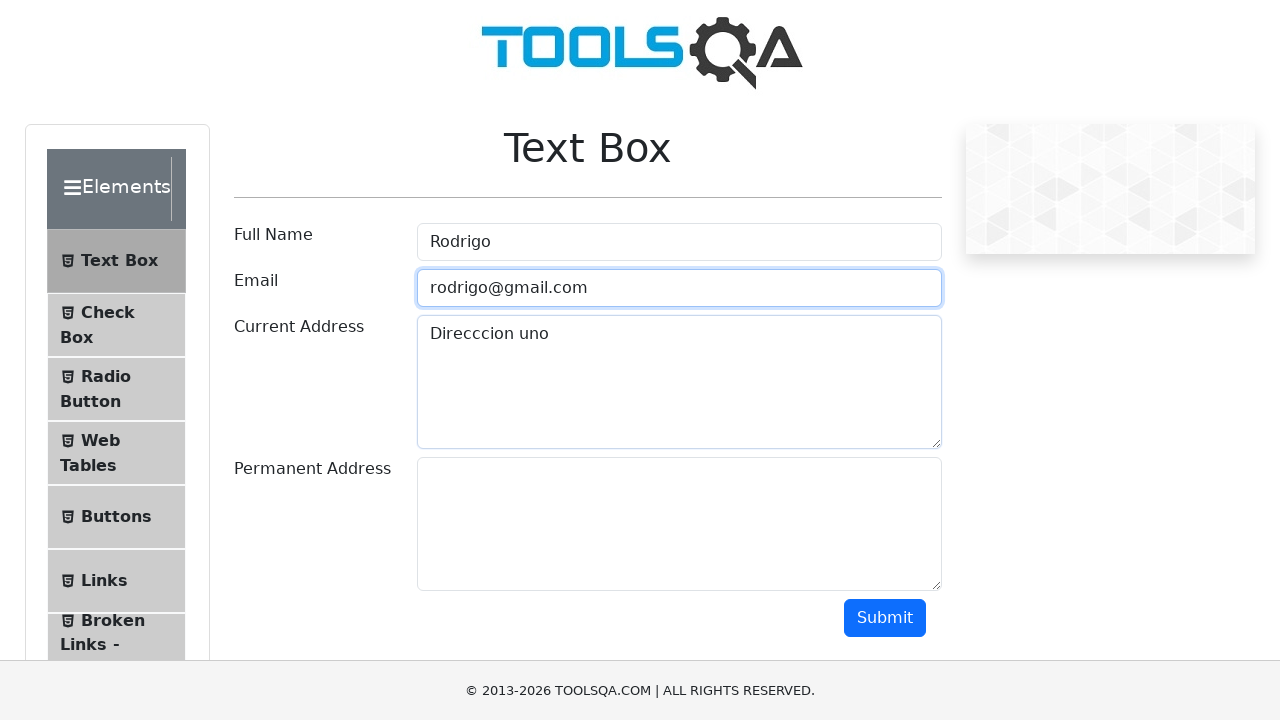

Filled permanentAddress field with 'Direccion dos' on textarea#permanentAddress
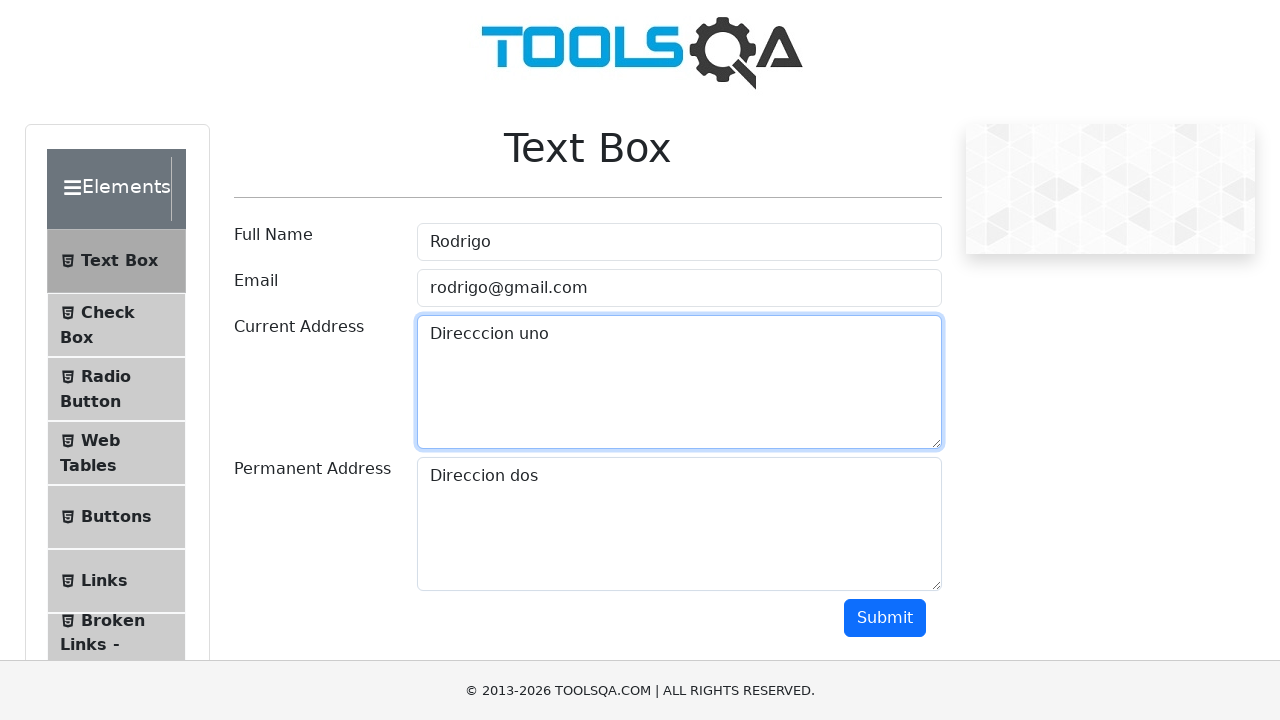

Scrolled down to see submit button
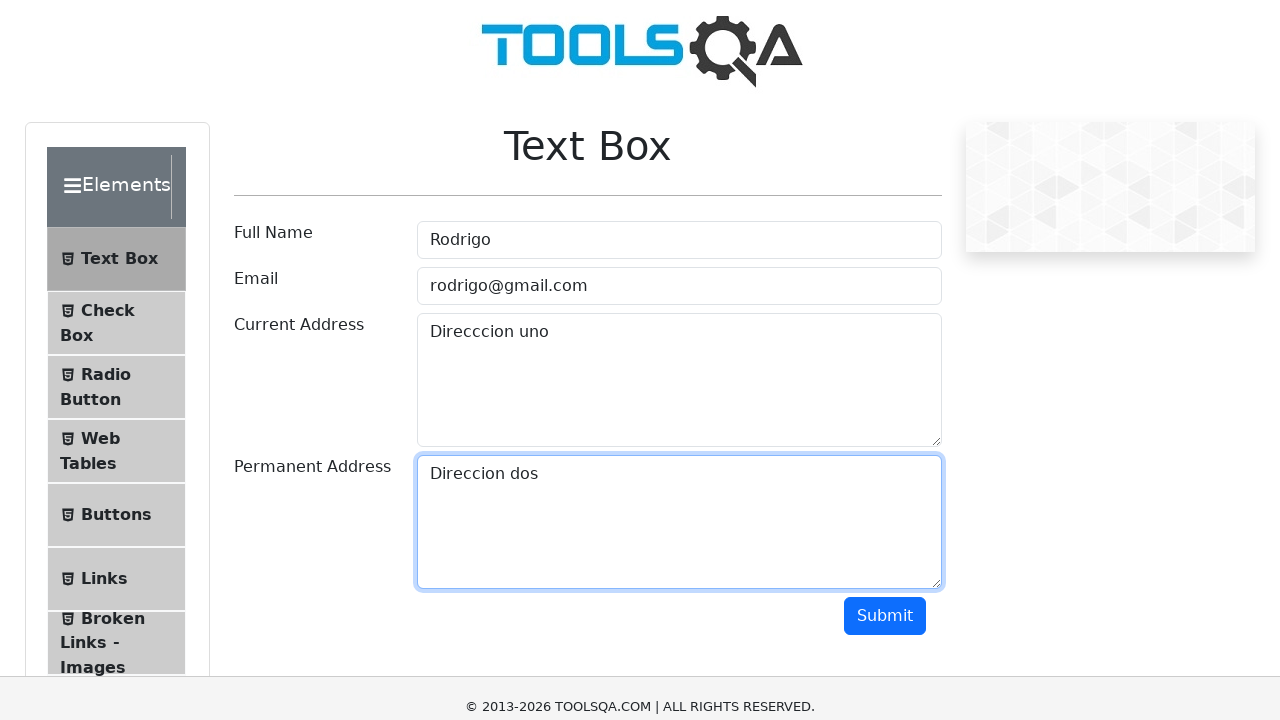

Clicked submit button to submit the form at (885, 318) on #submit
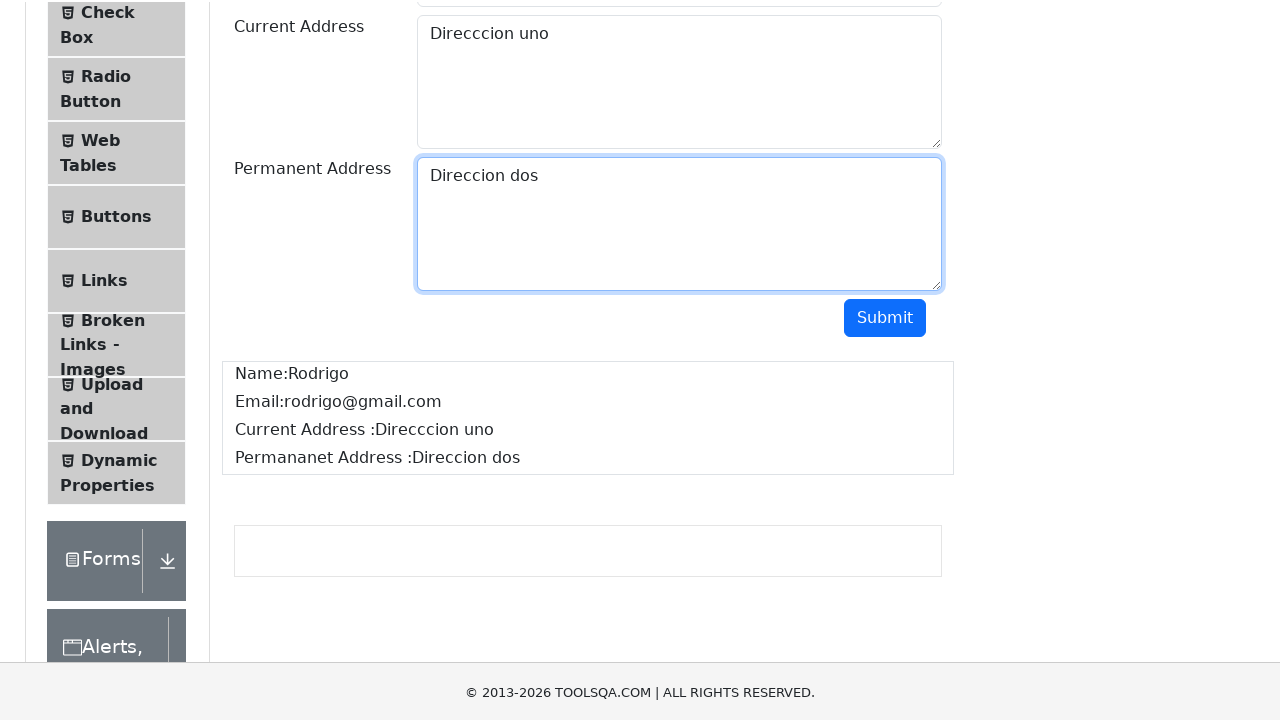

Form output appeared after submission
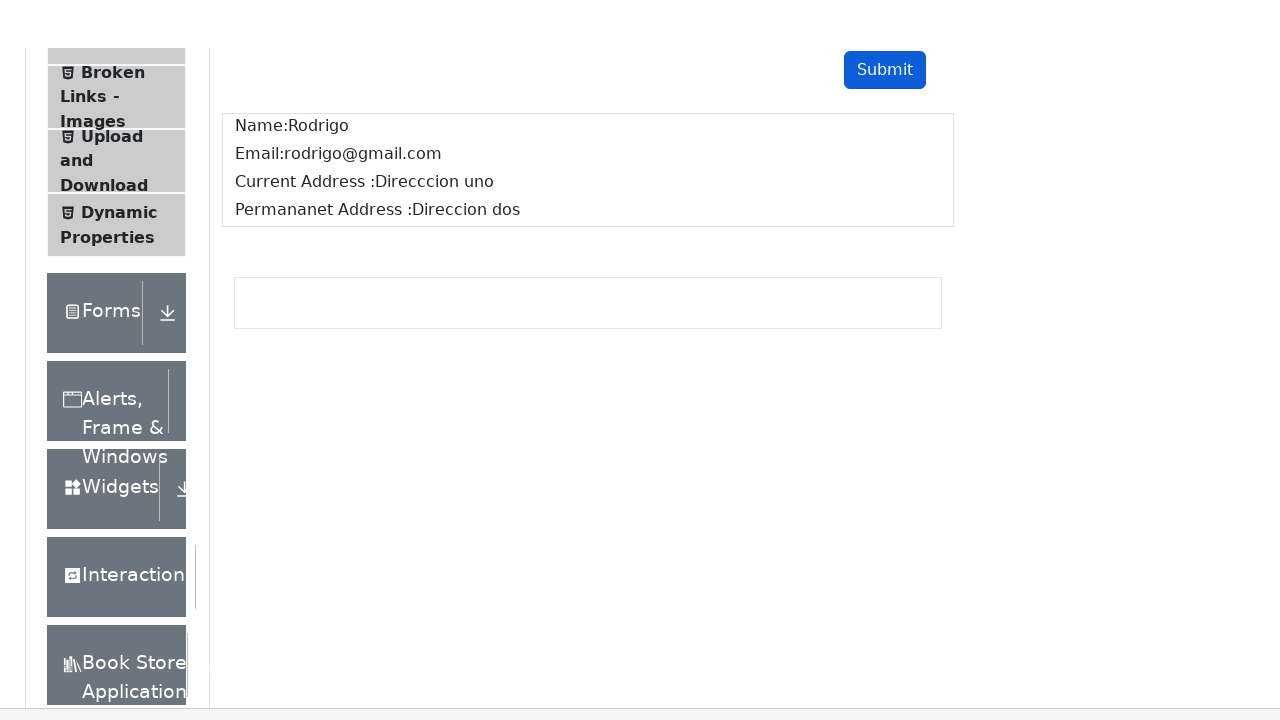

Navigated to Check Box menu item by clicking second text element at (108, 312) on (//span[contains(@class,'text')])[2]
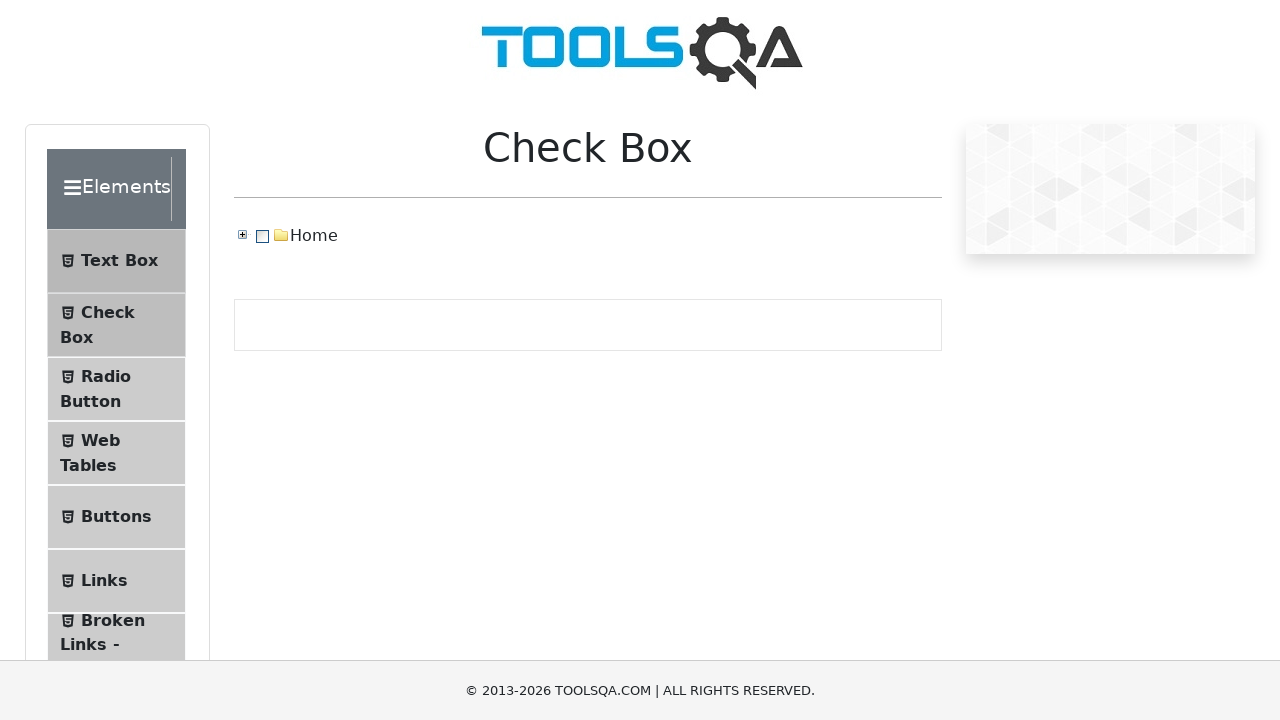

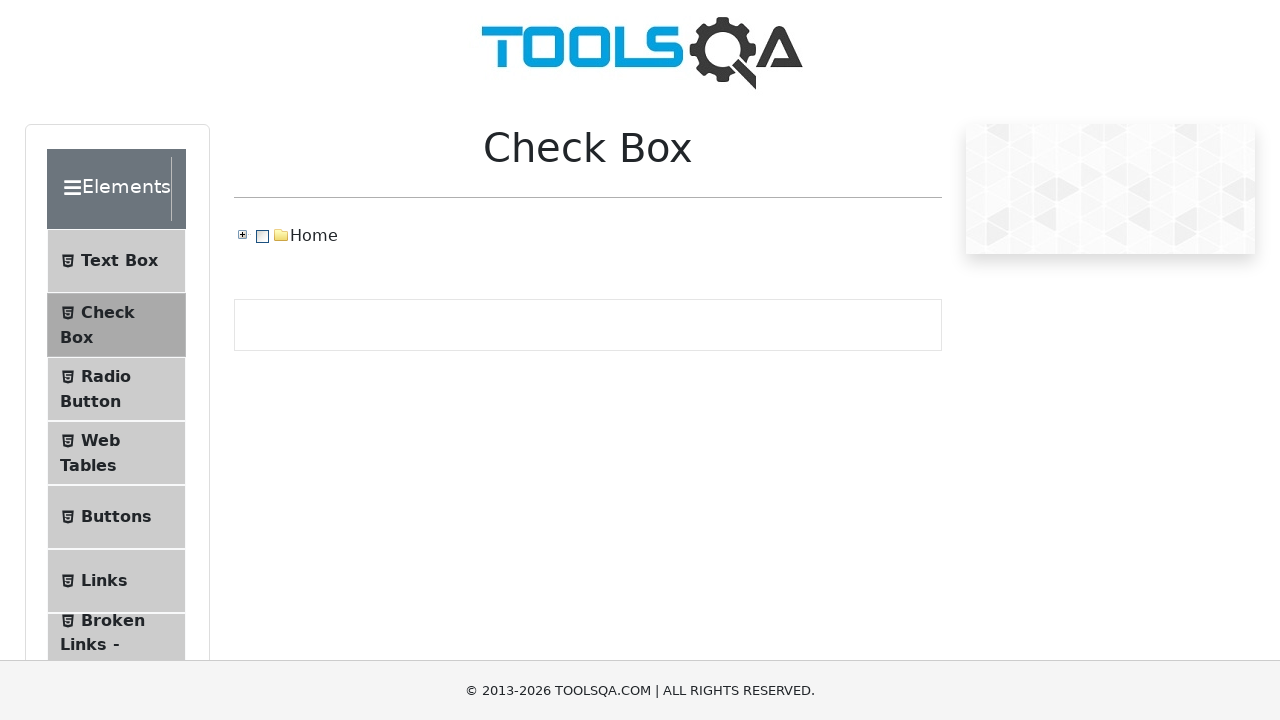